Tests the ParaBank registration form by filling out all required fields including personal information, address, and account credentials, then submitting the form

Starting URL: https://parabank.parasoft.com/parabank/register.htm

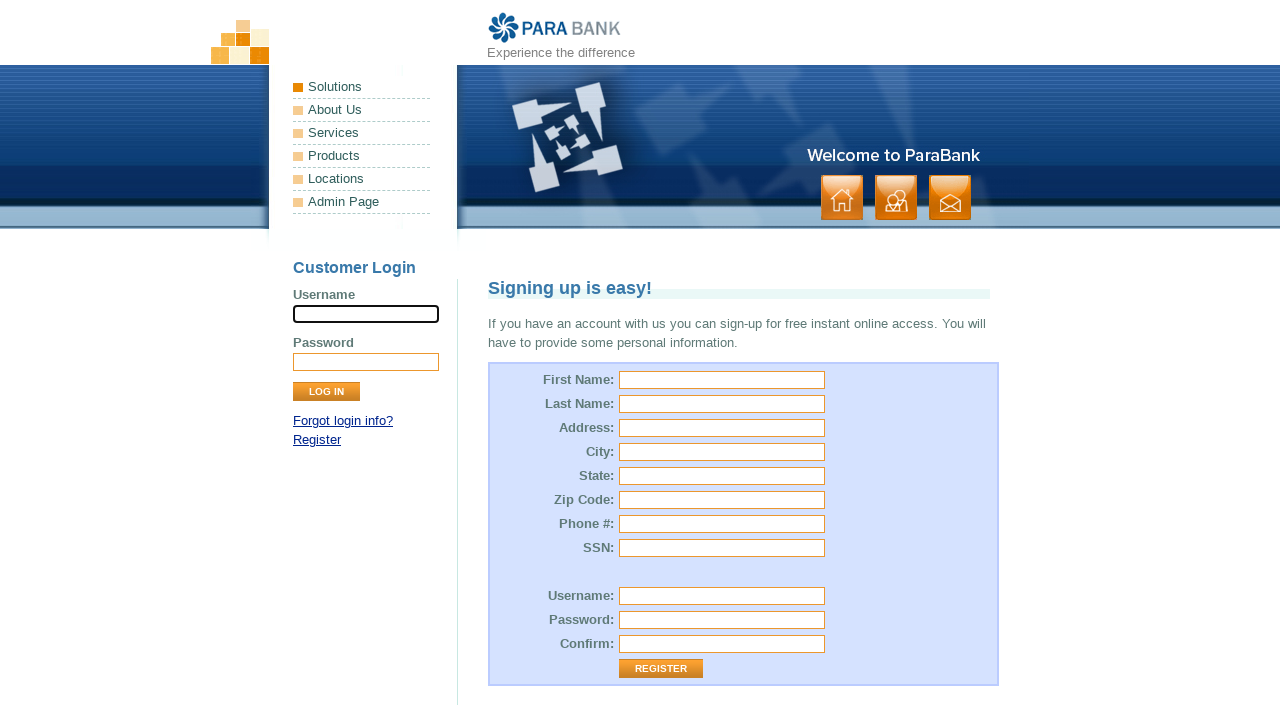

Filled first name field with 'Ahmet' on #customer\.firstName
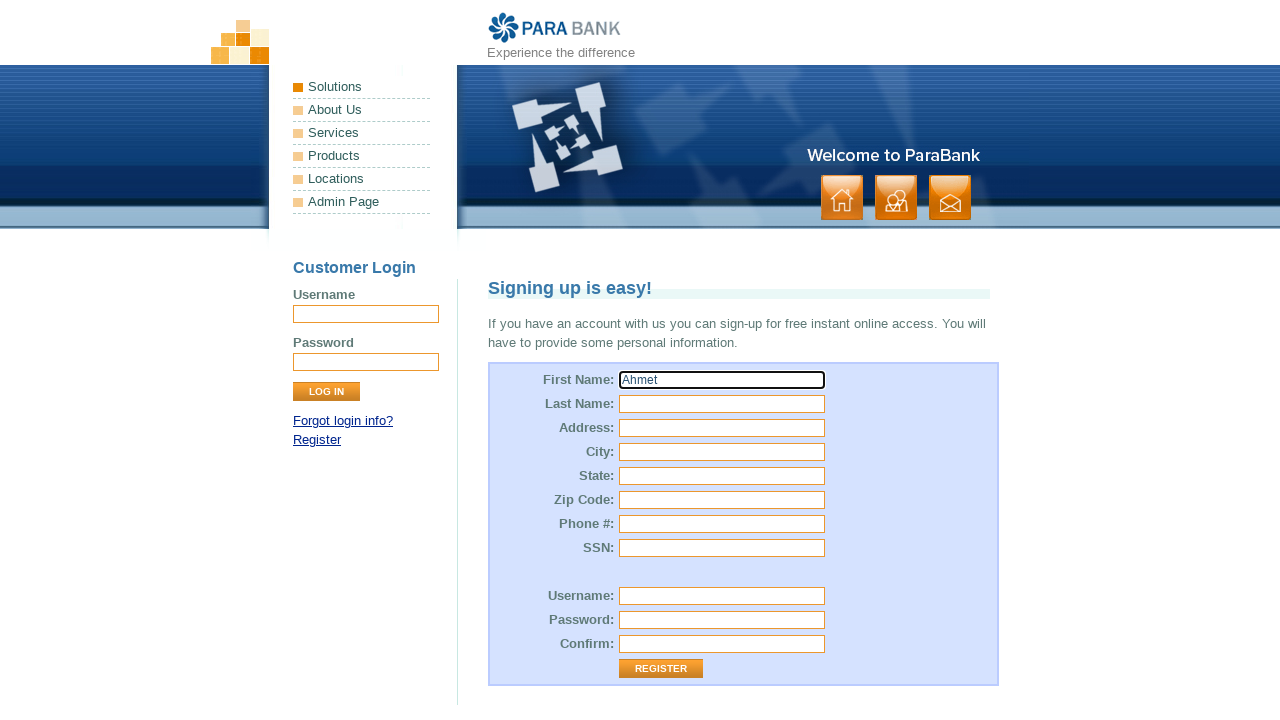

Filled last name field with 'Veli' on #customer\.lastName
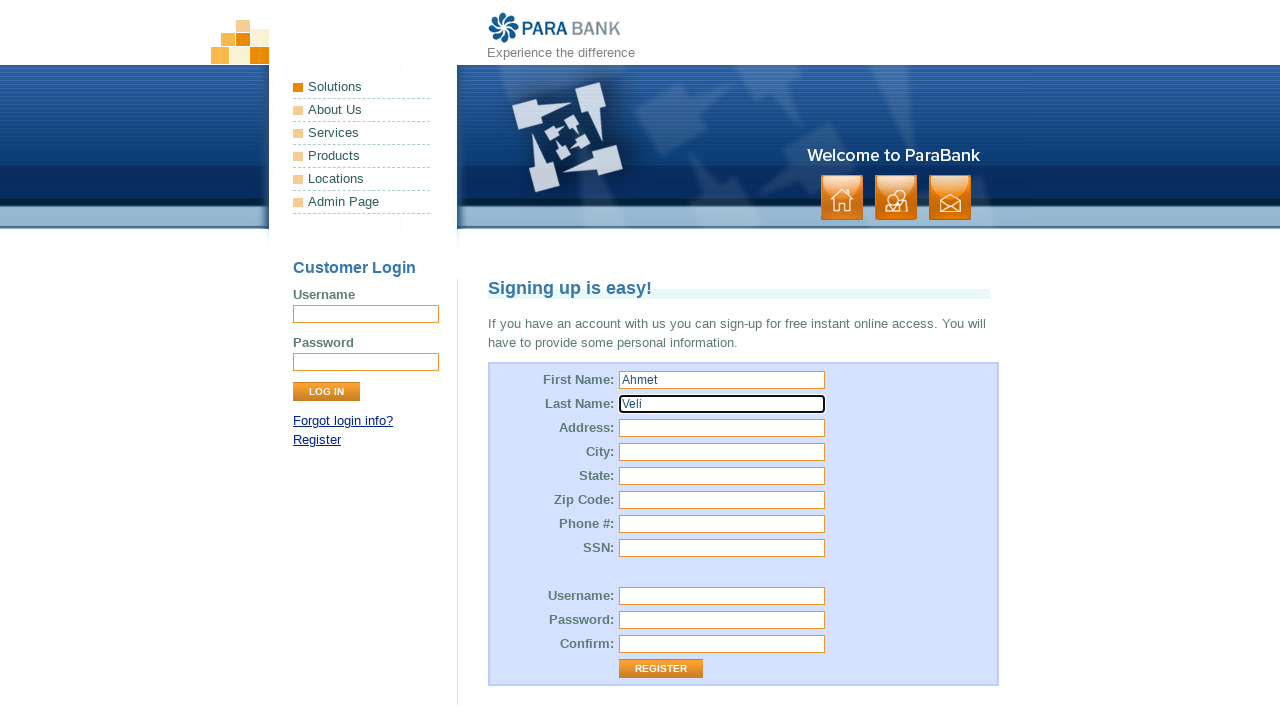

Filled street address field with 'Wayne/NJ' on #customer\.address\.street
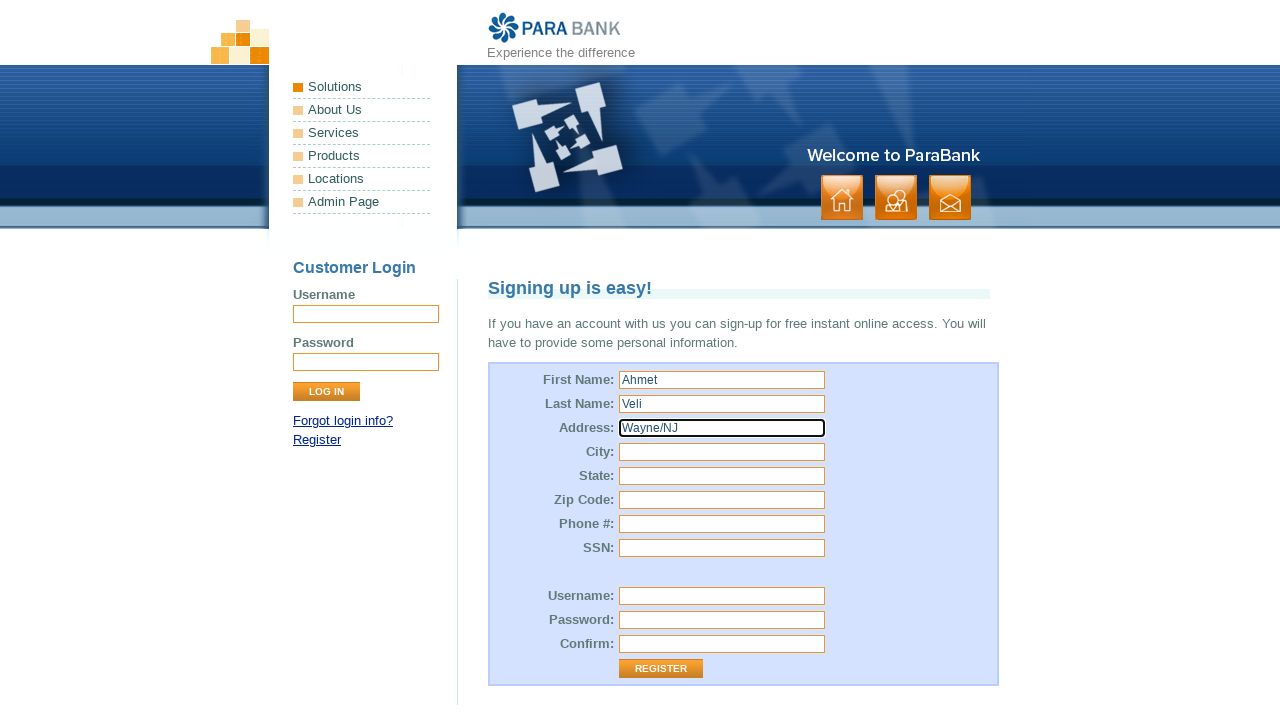

Filled city field with 'Wayne' on #customer\.address\.city
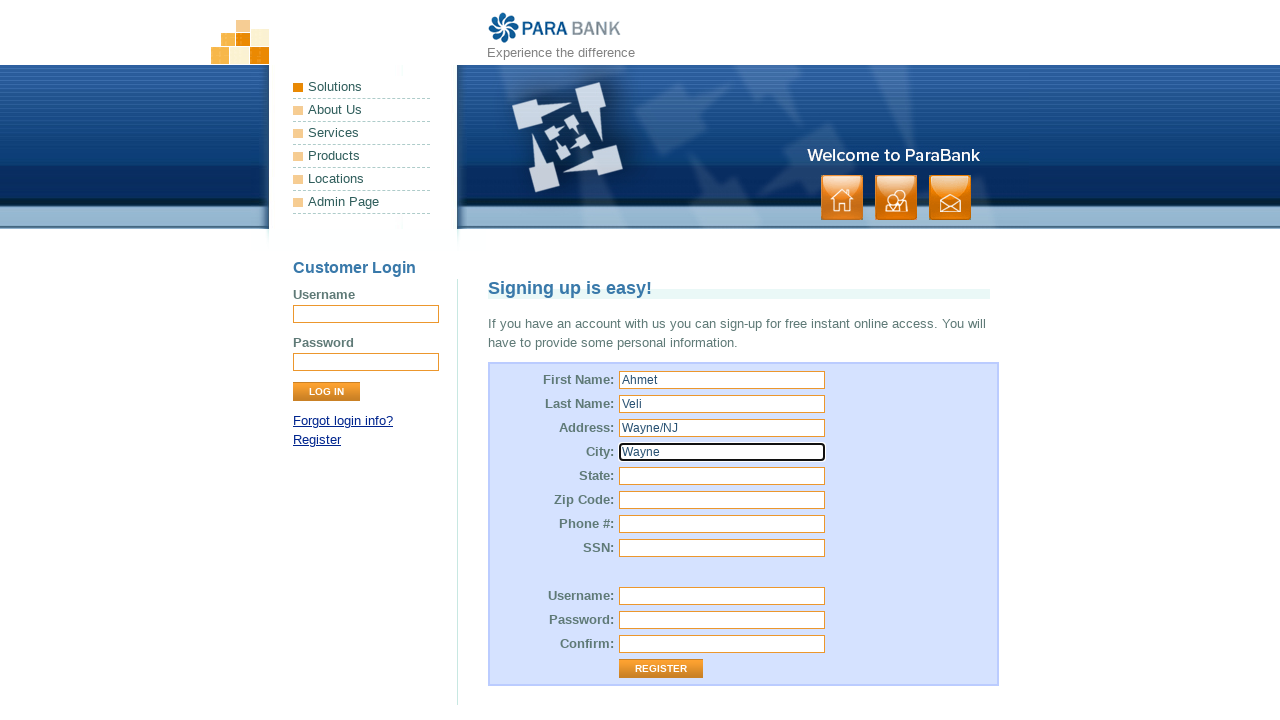

Filled state field with 'NJ' on #customer\.address\.state
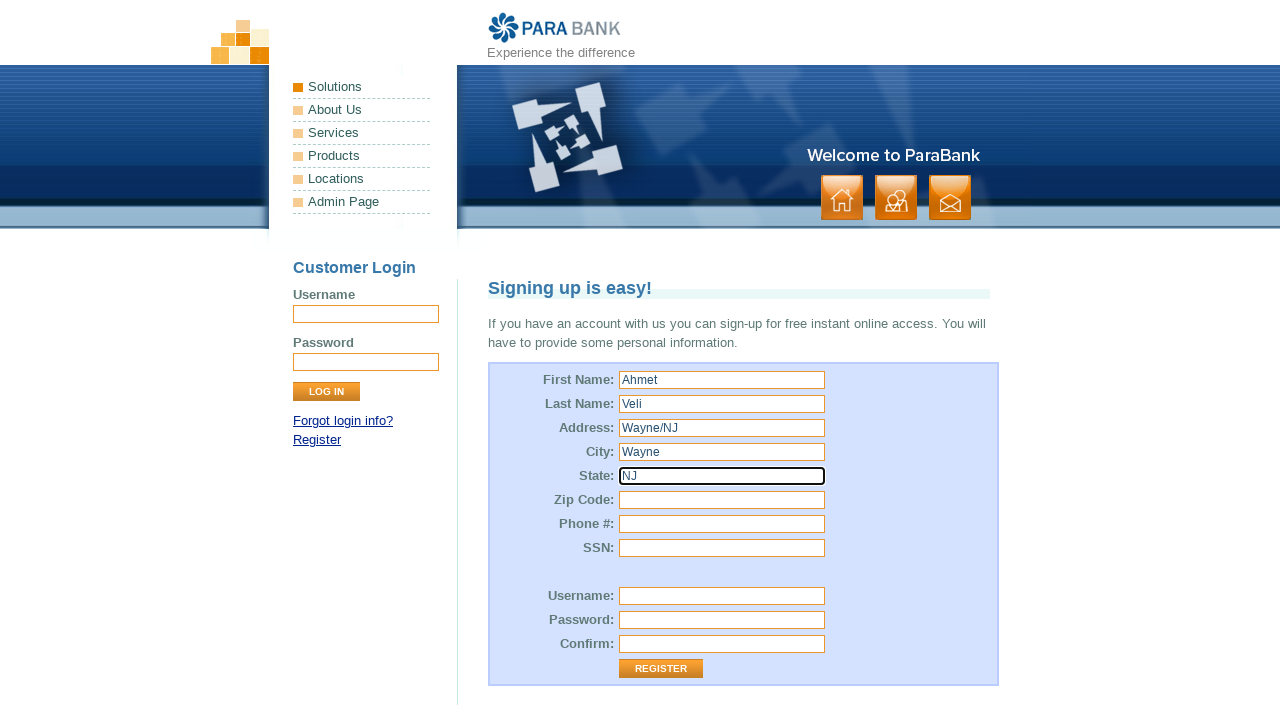

Filled zip code field with '07470' on #customer\.address\.zipCode
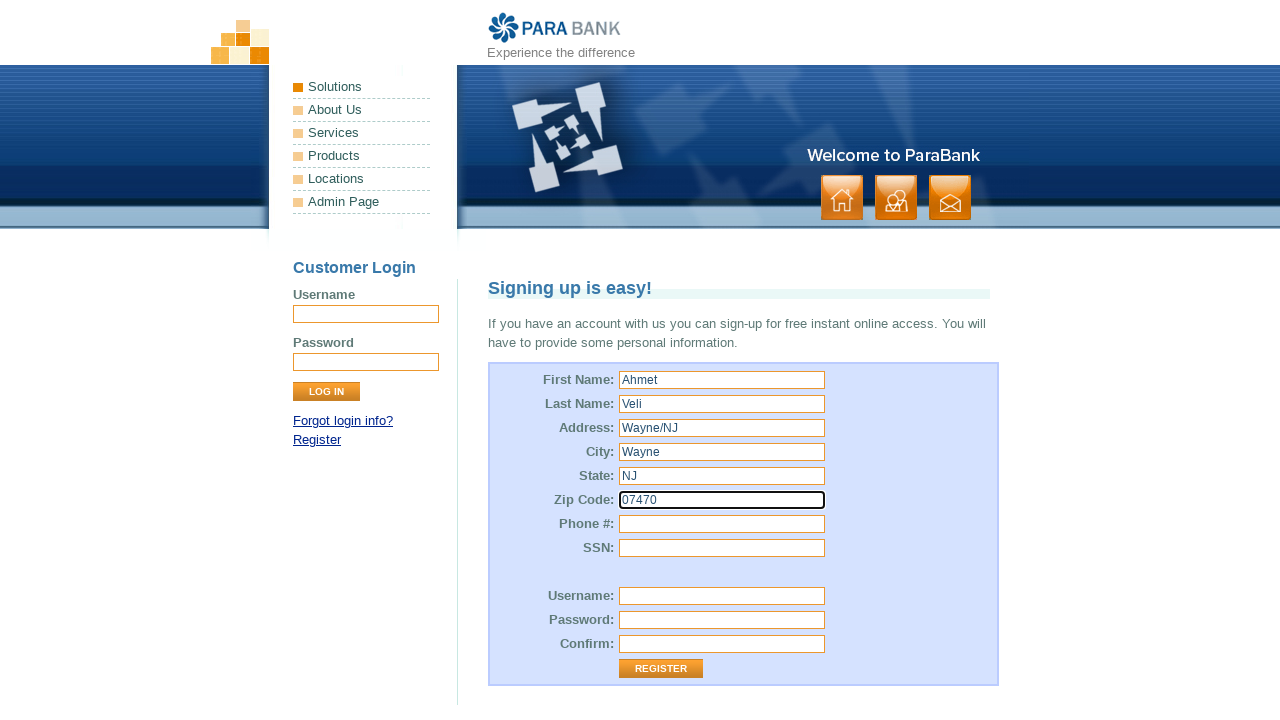

Filled phone number field with '2017574732' on #customer\.phoneNumber
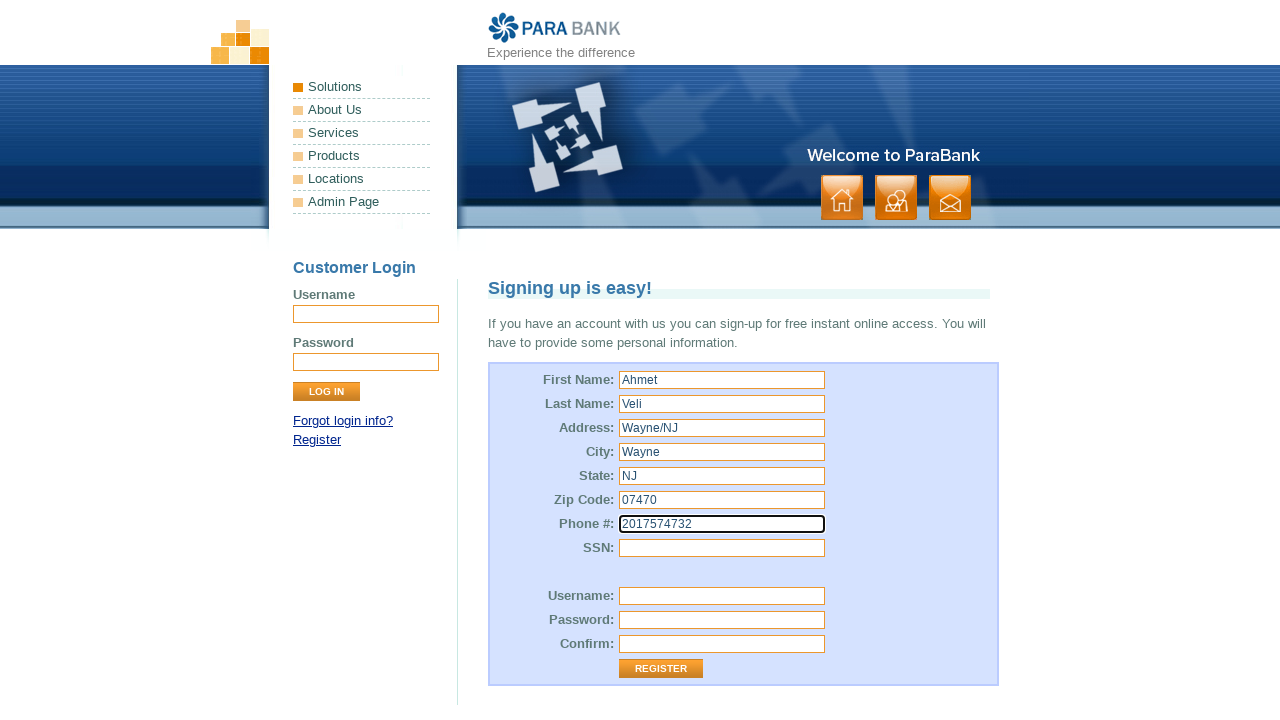

Filled SSN field with '06521232' on #customer\.ssn
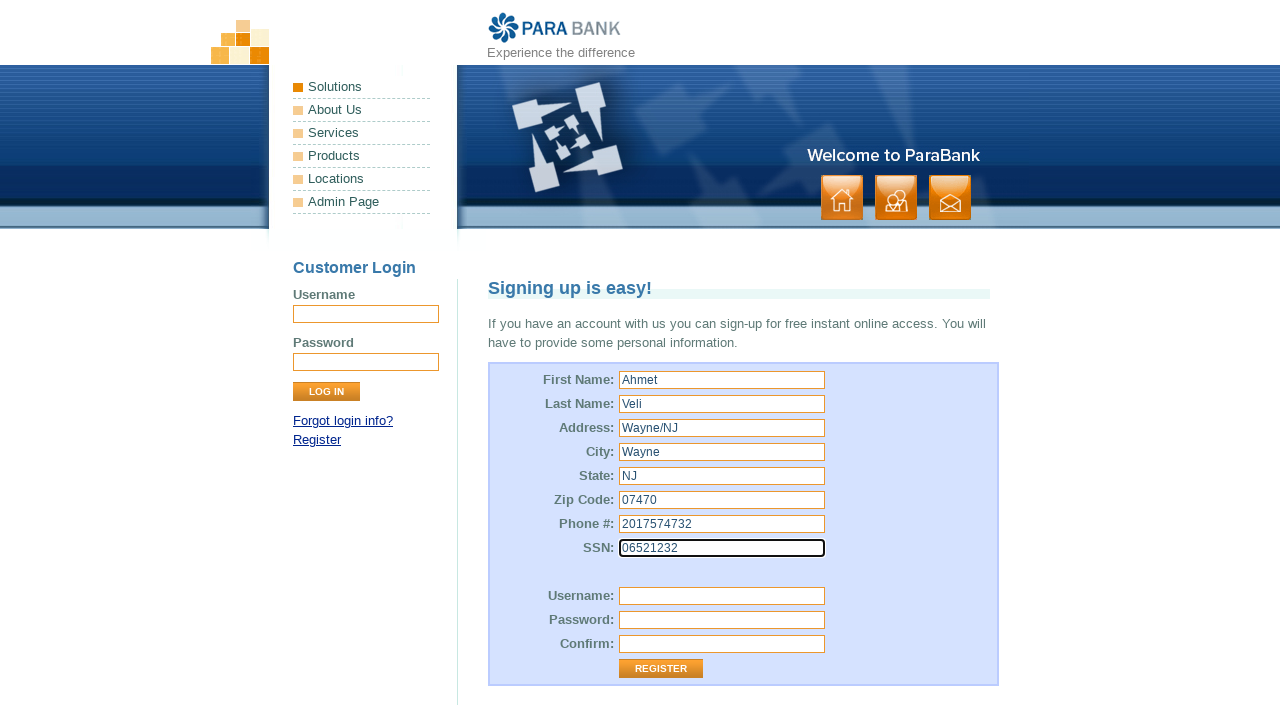

Filled username field with 'AliRiza' on #customer\.username
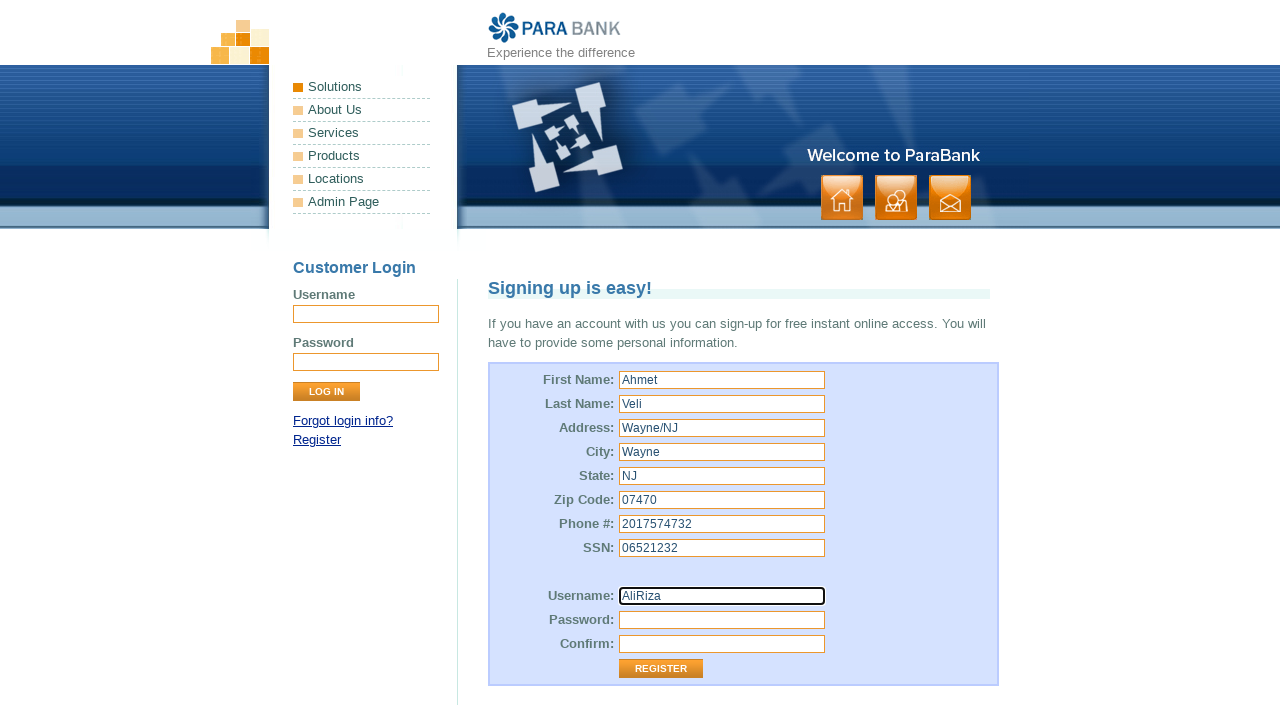

Filled password field with 'abcd123.' on #customer\.password
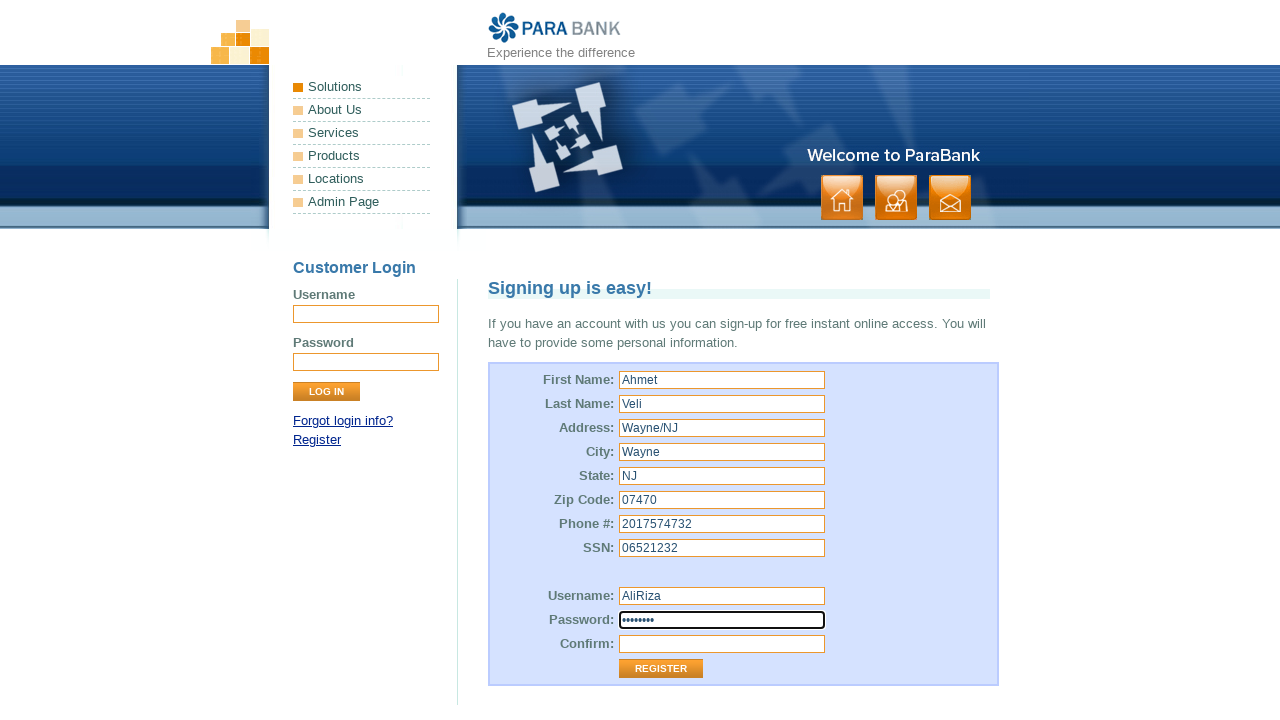

Filled password confirmation field with 'abcd123.' on #repeatedPassword
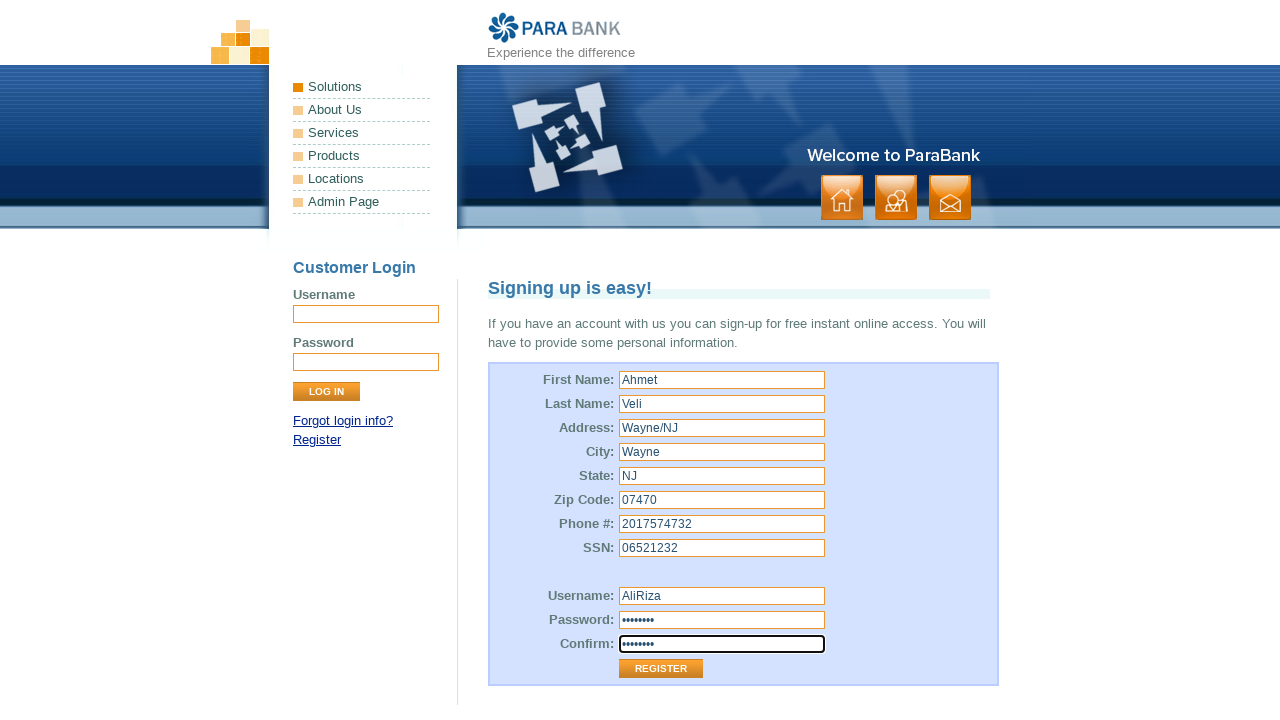

Clicked Register button to submit the form at (661, 669) on input[value='Register']
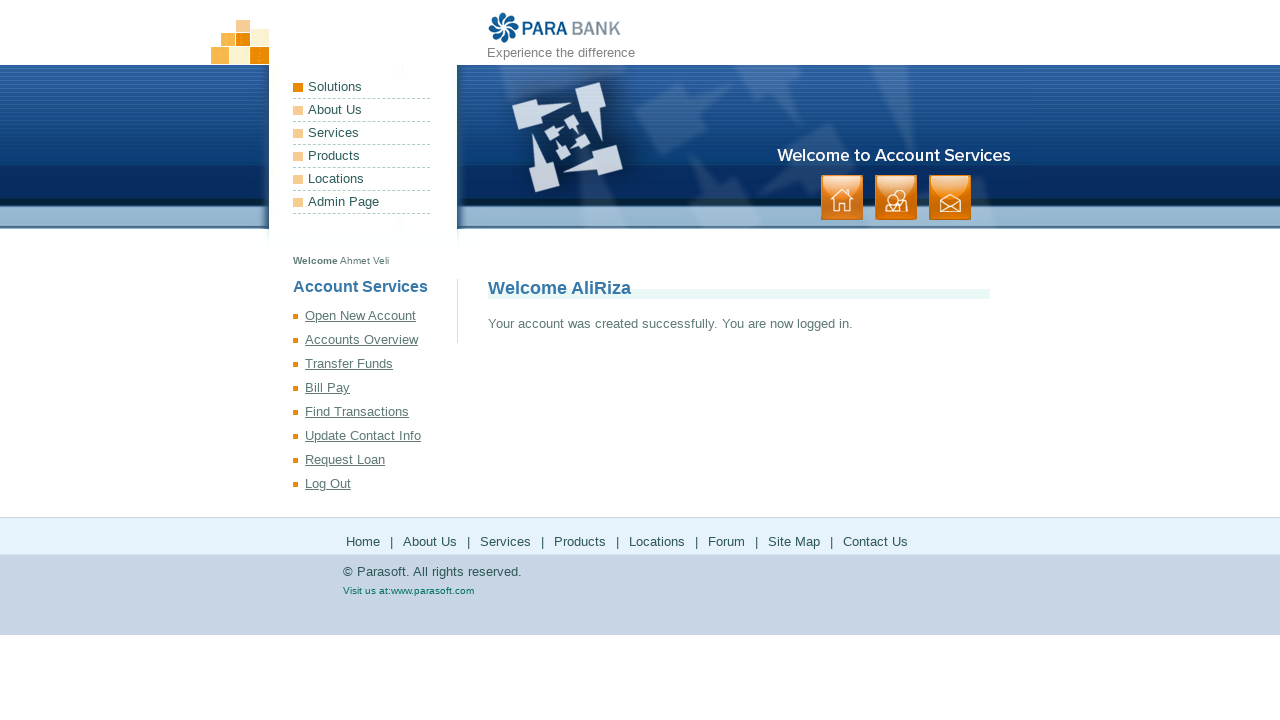

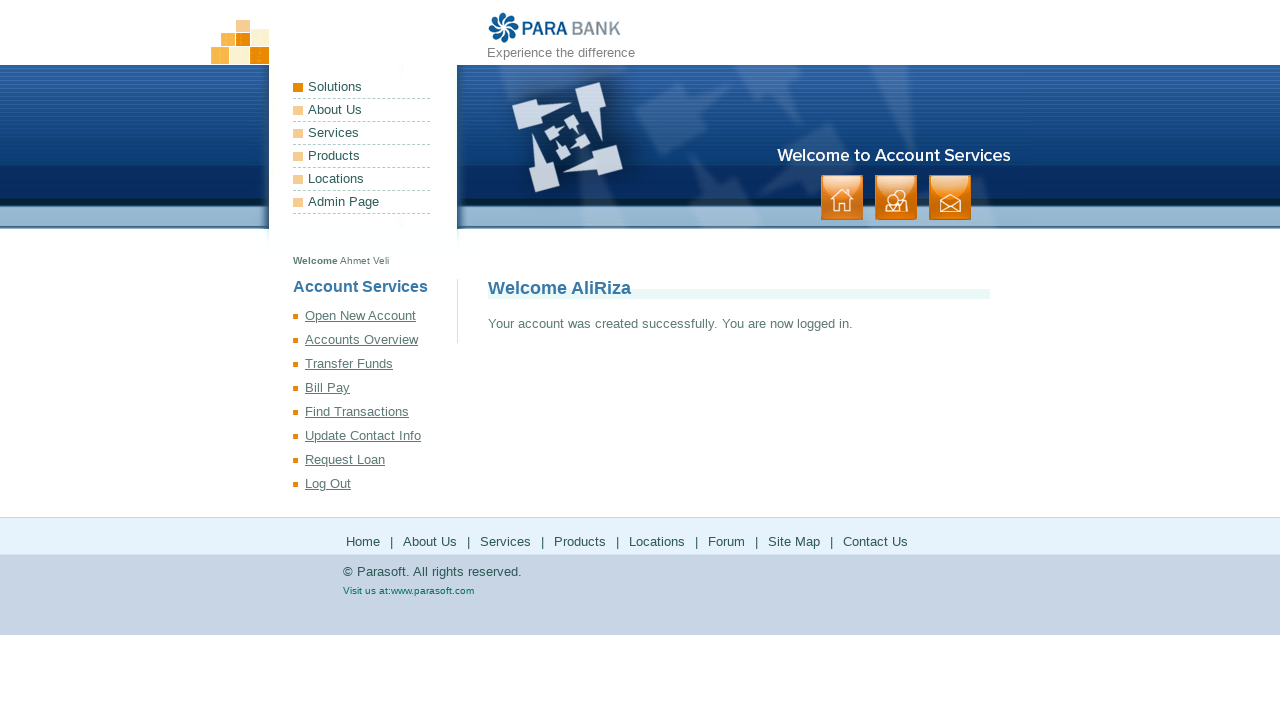